Tests browser window/tab switching functionality by clicking a button that opens a new tab, iterating through all window handles, and then switching back to the original window.

Starting URL: https://formy-project.herokuapp.com/switch-window

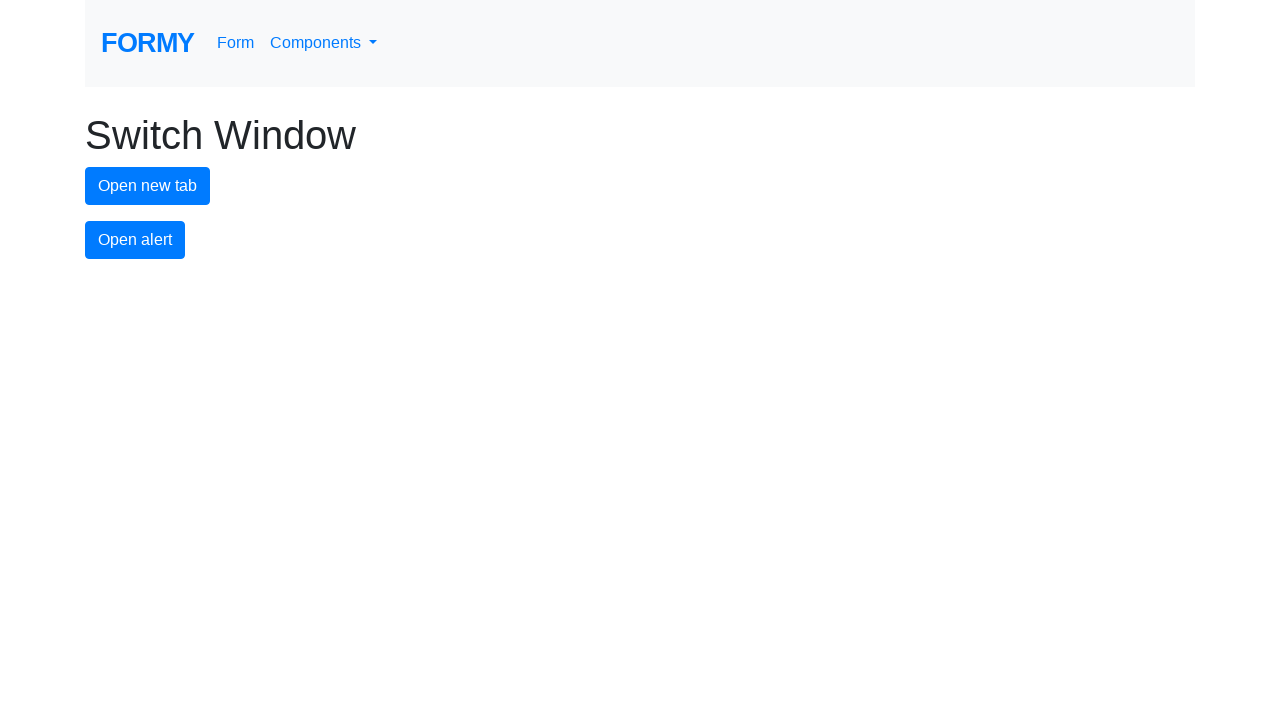

Clicked new tab button to open a new window/tab at (148, 186) on #new-tab-button
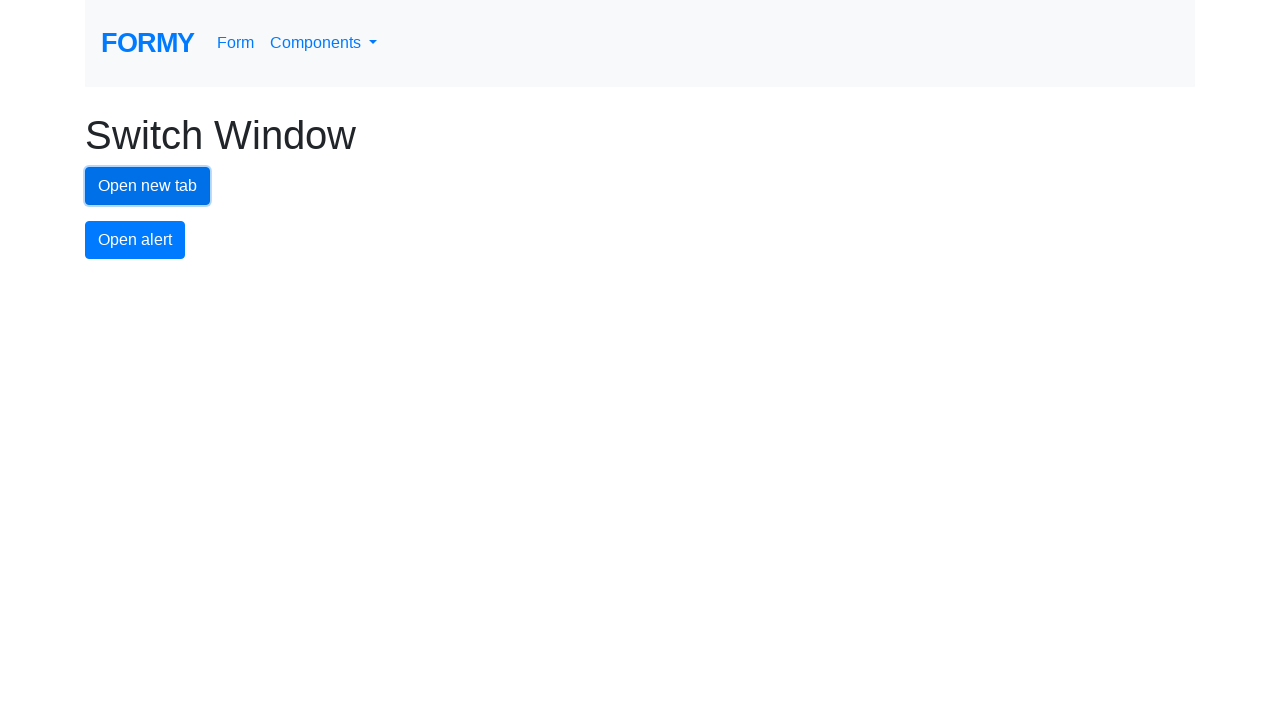

Waited for new tab to open
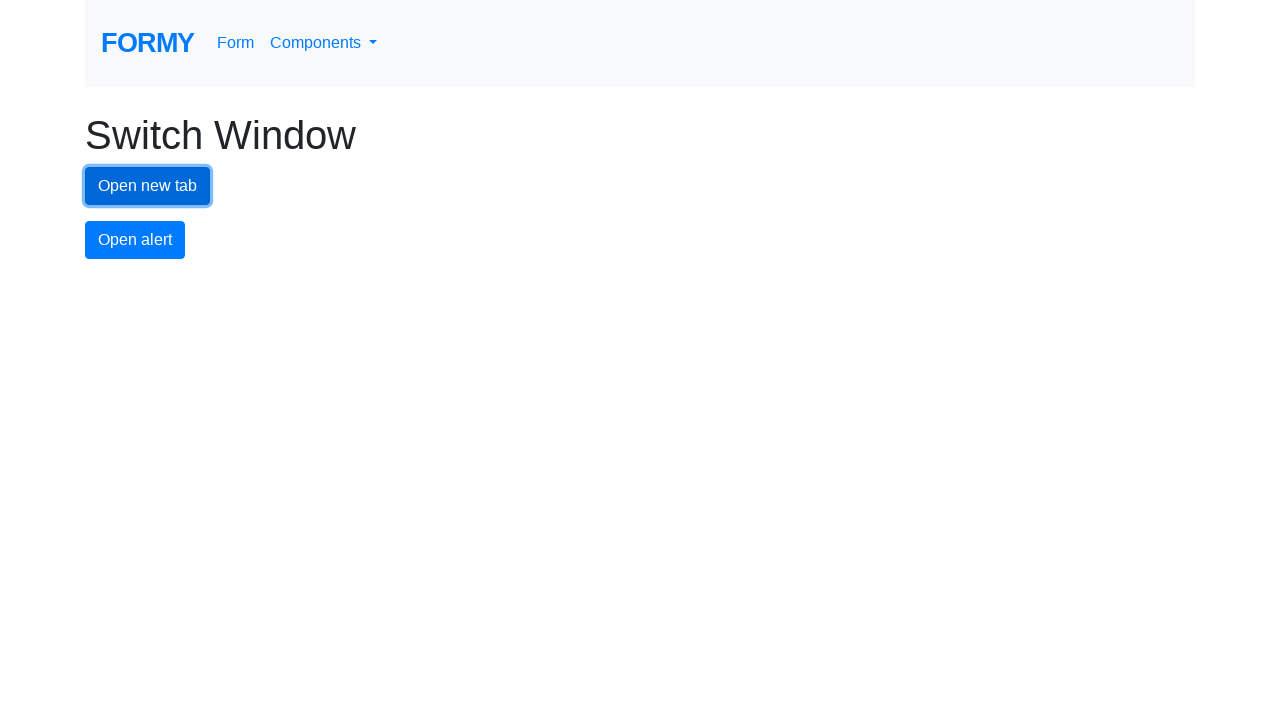

Retrieved all pages/window handles from context
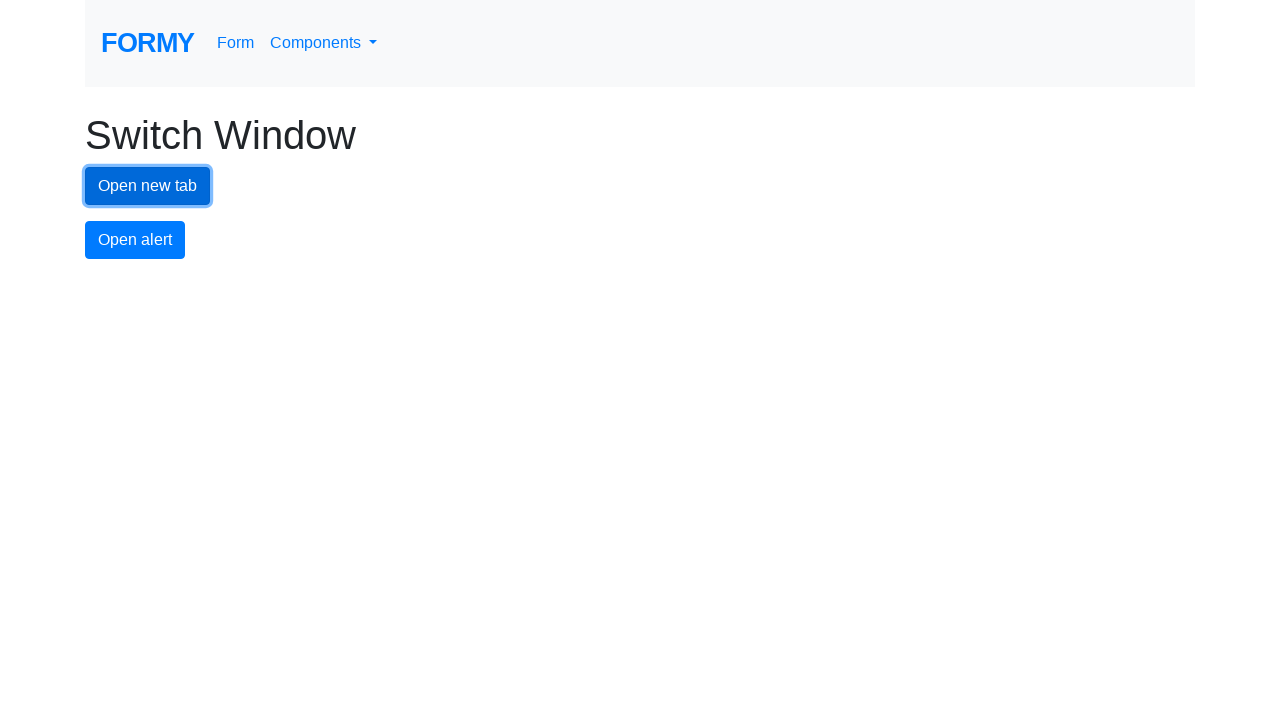

Switched to the newly opened tab
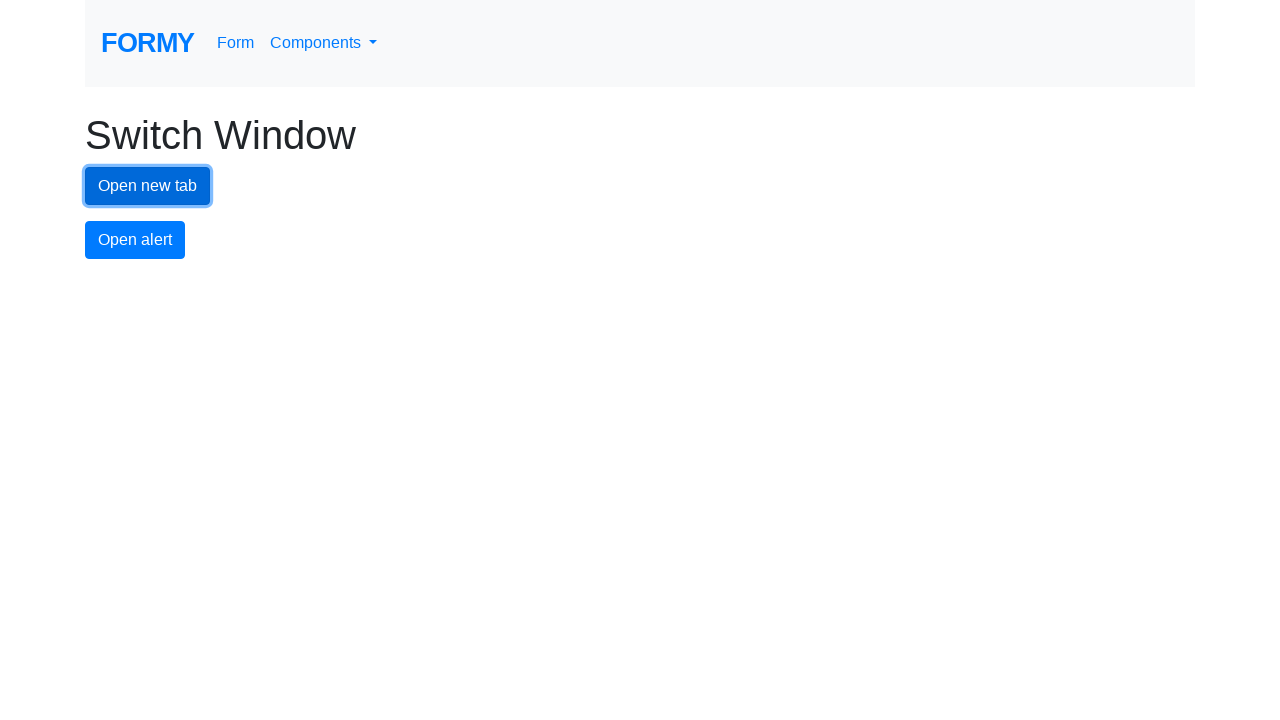

Switched back to the original window/tab
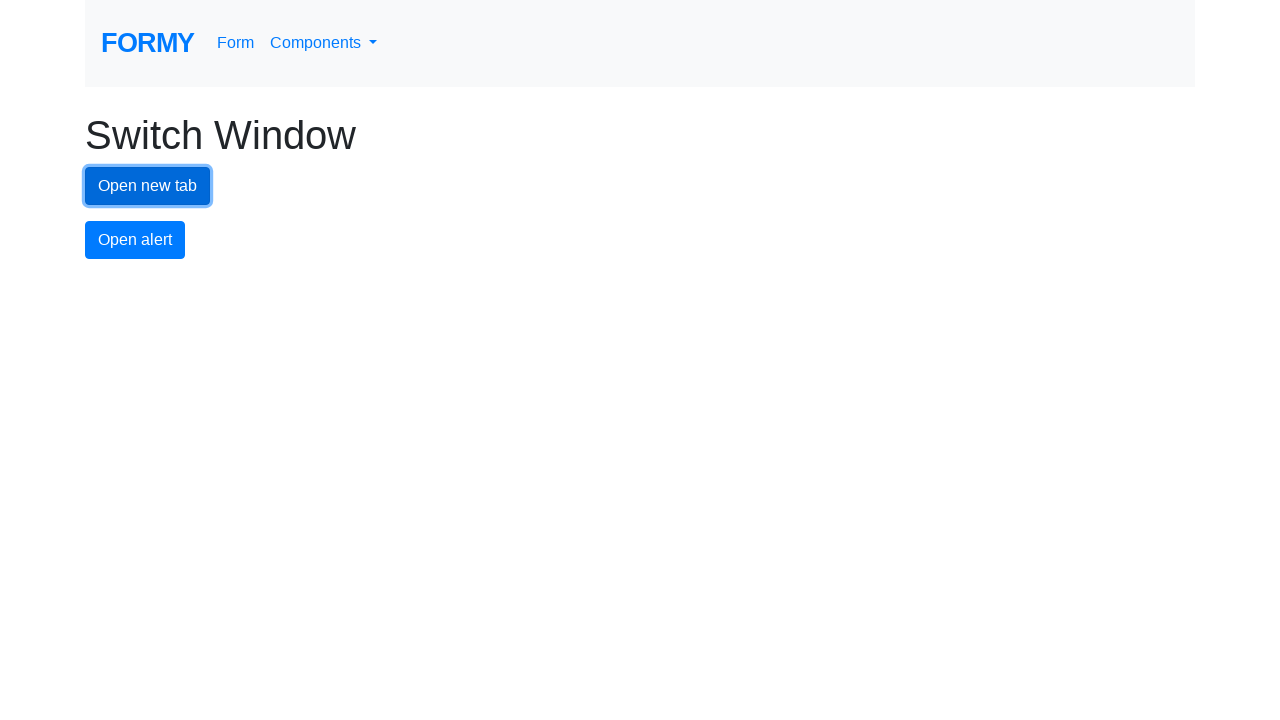

Waited to observe the window switch
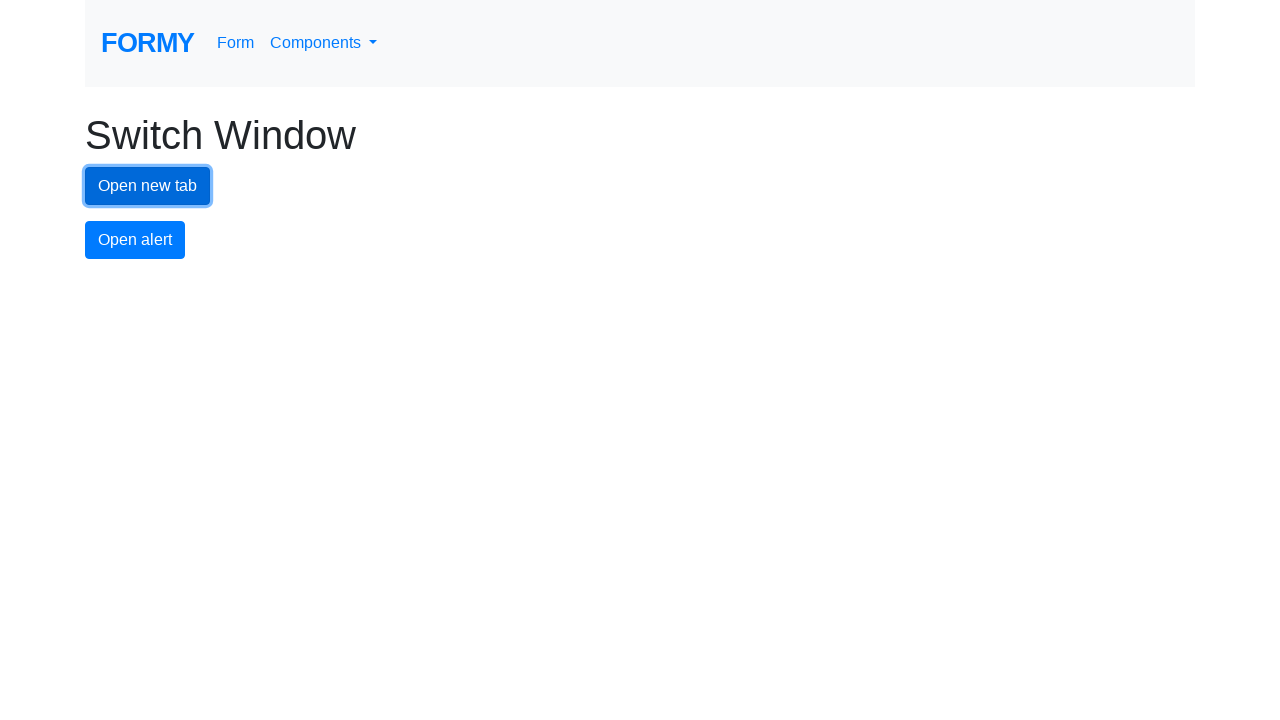

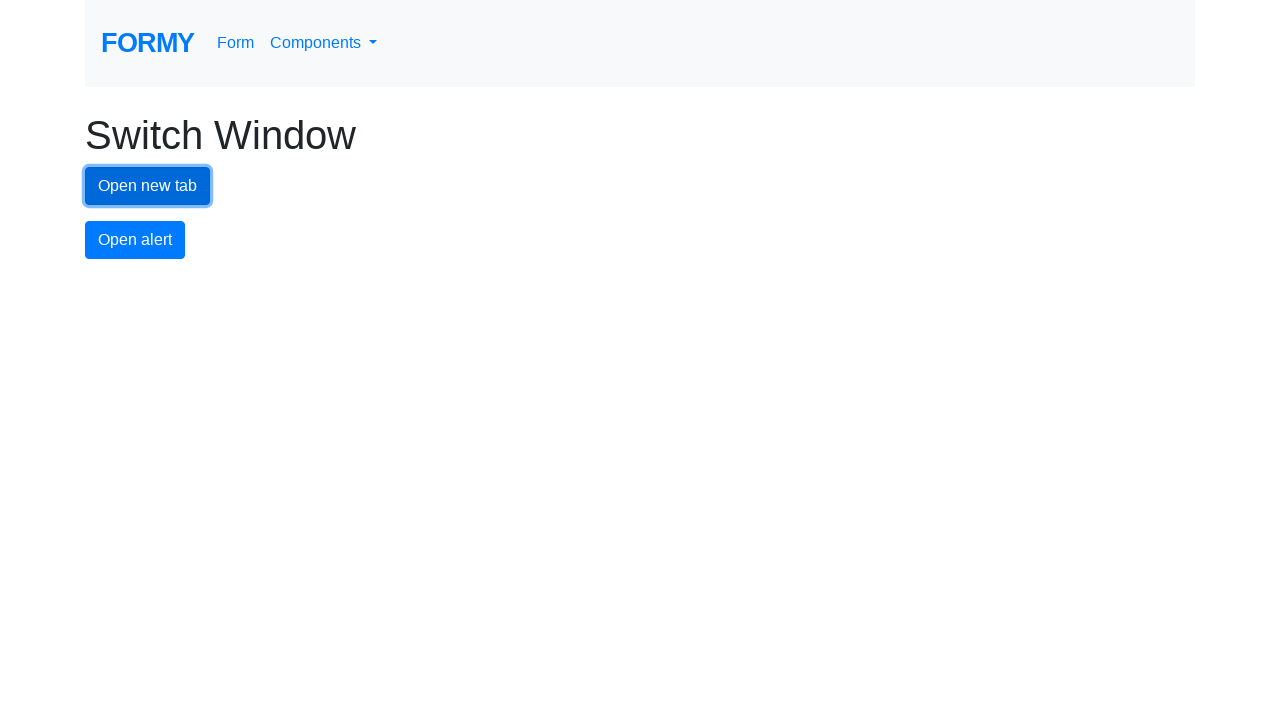